Navigates to SelectorHub's XPath practice page and scrolls to a specific div element on the page

Starting URL: https://selectorshub.com/xpath-practice-page/

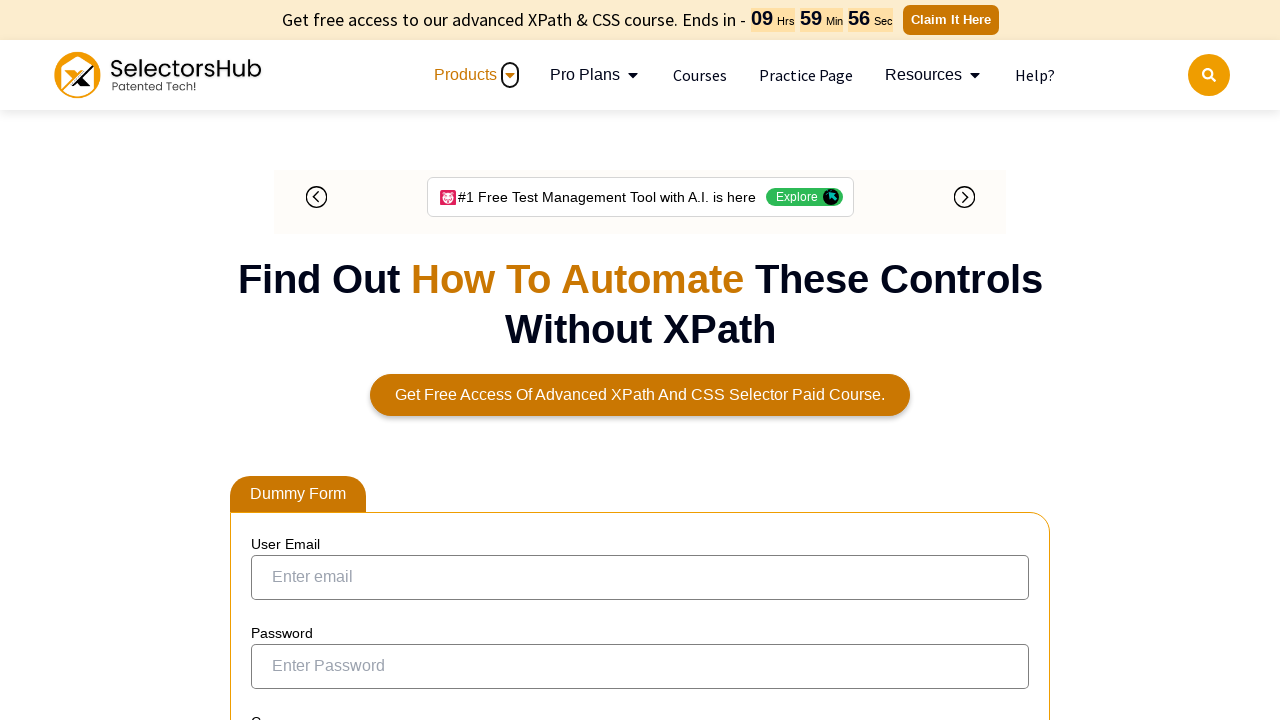

Navigated to SelectorHub's XPath practice page
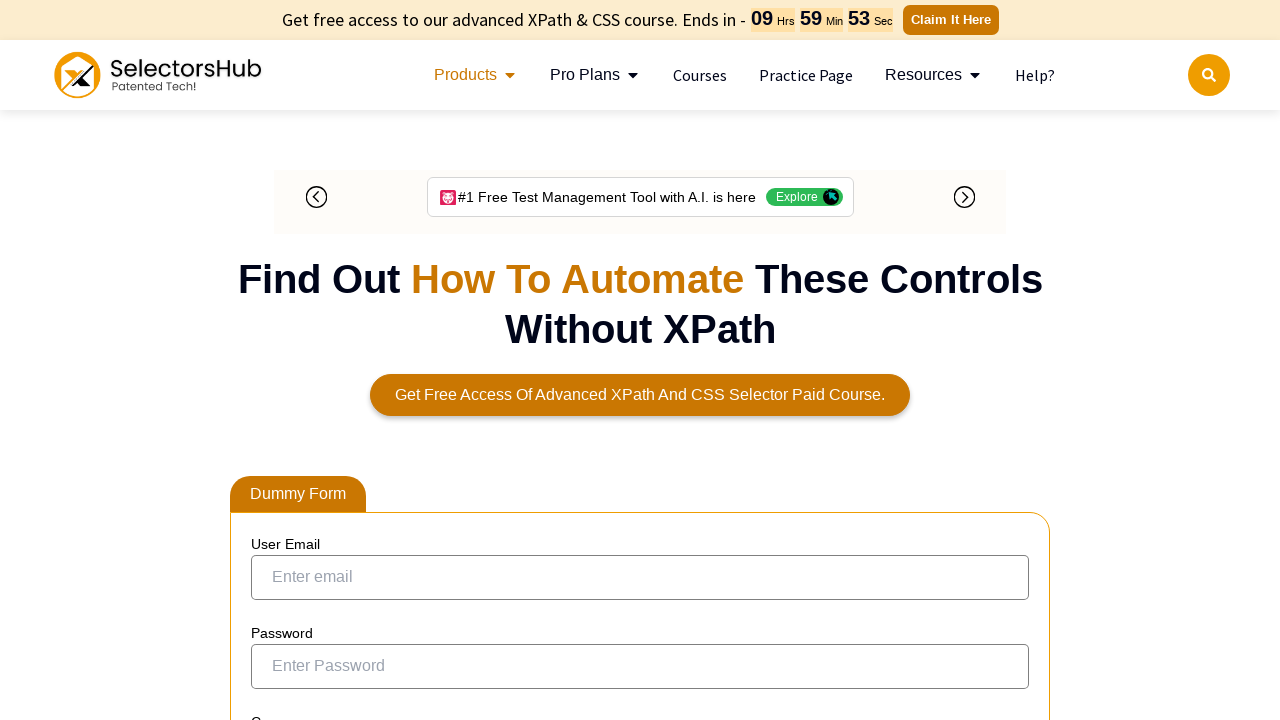

Scrolled to userName div element
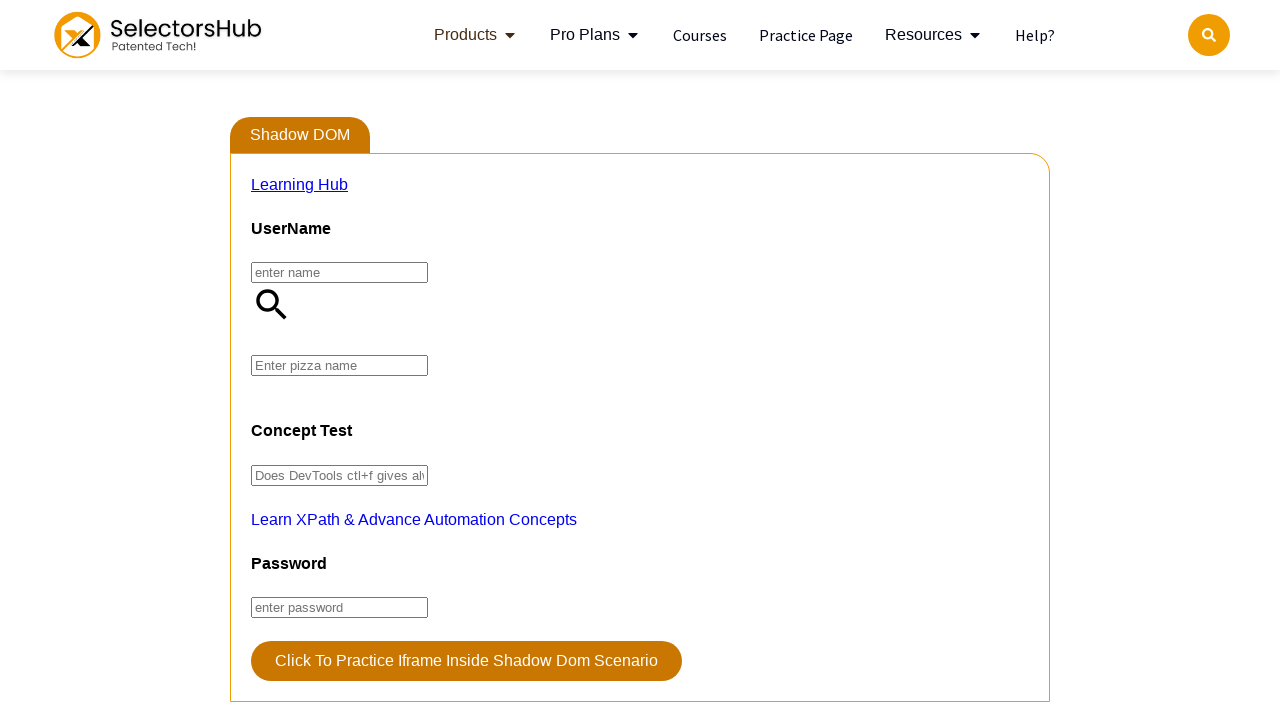

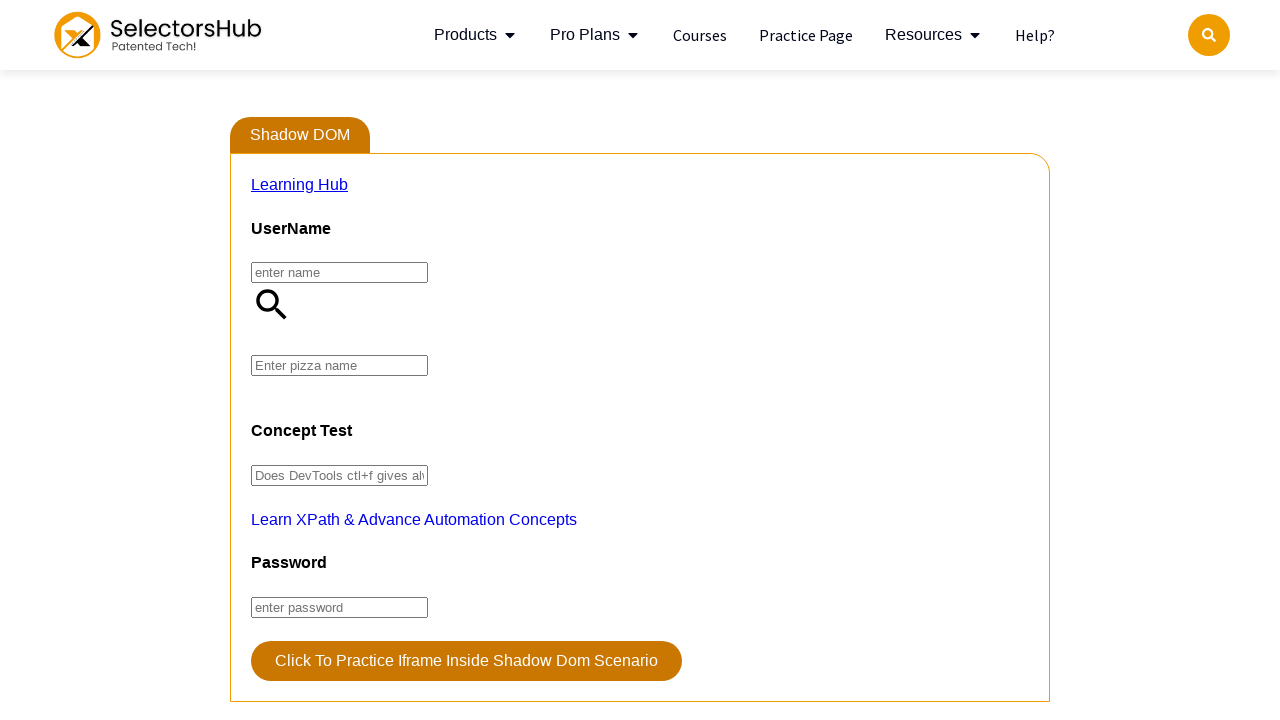